Navigates to the-internet.herokuapp.com and clicks on a link containing the text "event" (which leads to the JavaScript Events example page)

Starting URL: https://the-internet.herokuapp.com/

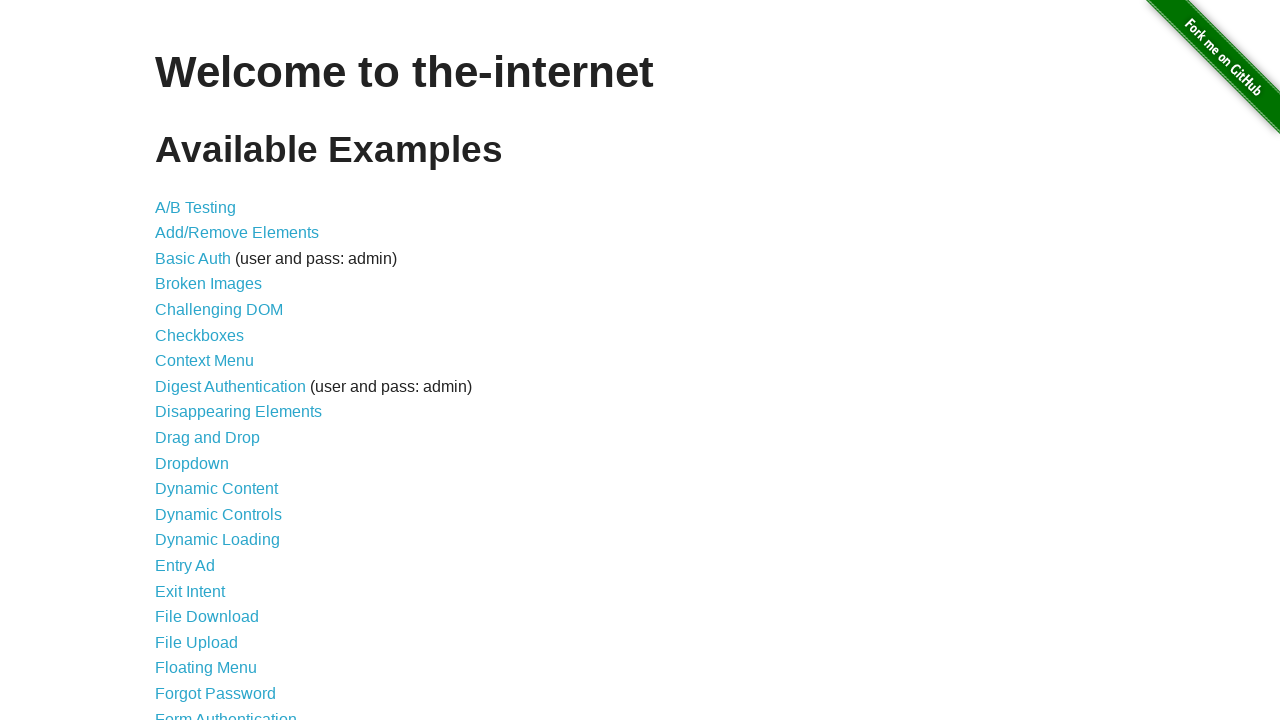

Navigated to the-internet.herokuapp.com
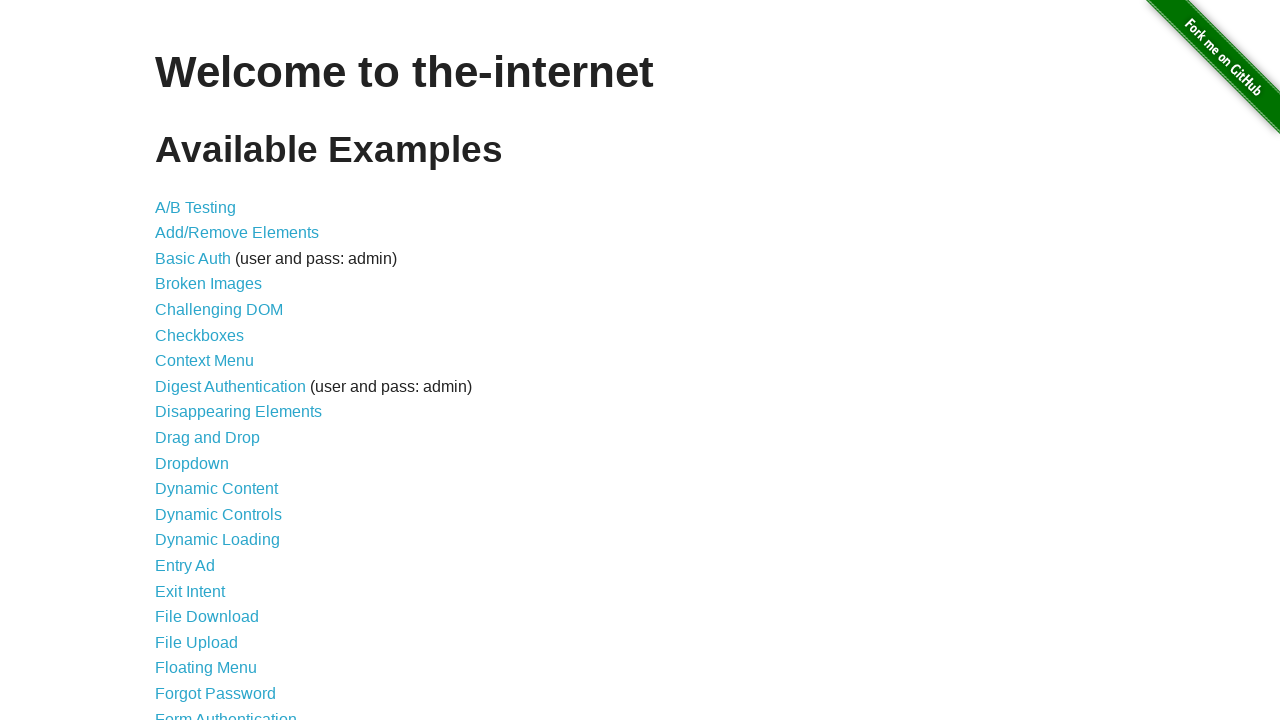

Clicked on link containing 'event' text to navigate to JavaScript Events page at (259, 360) on a:has-text('event')
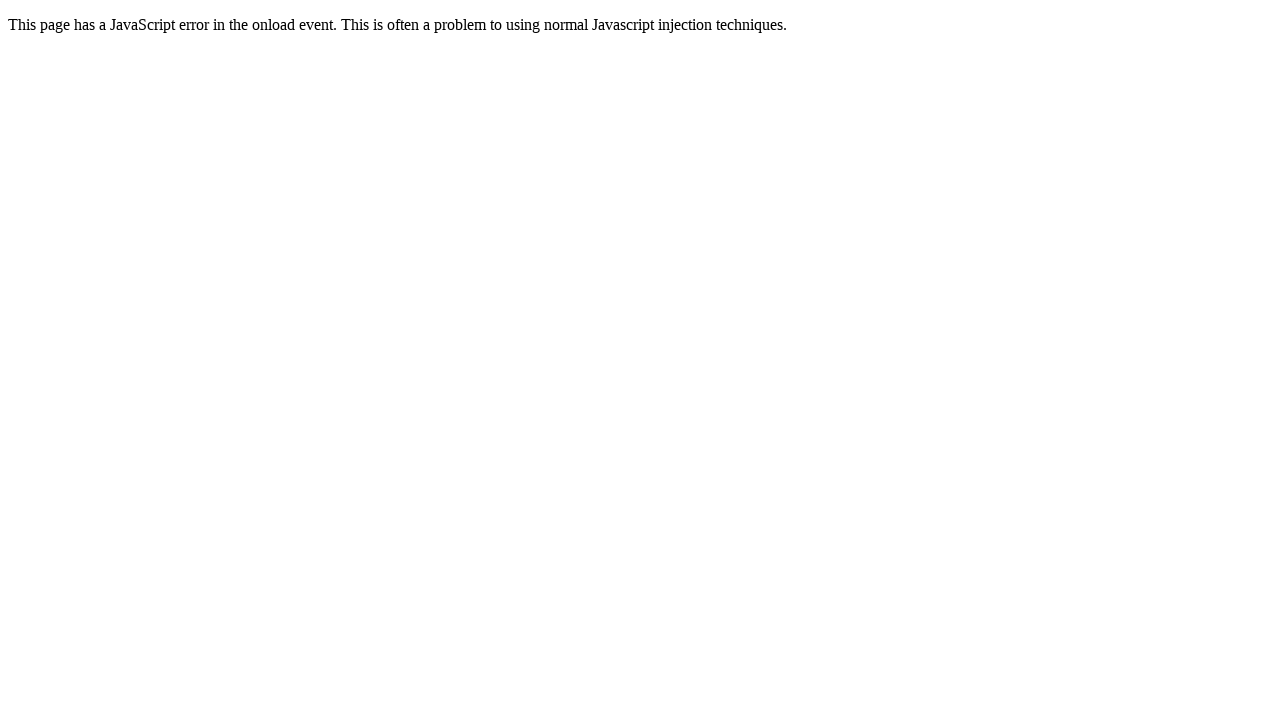

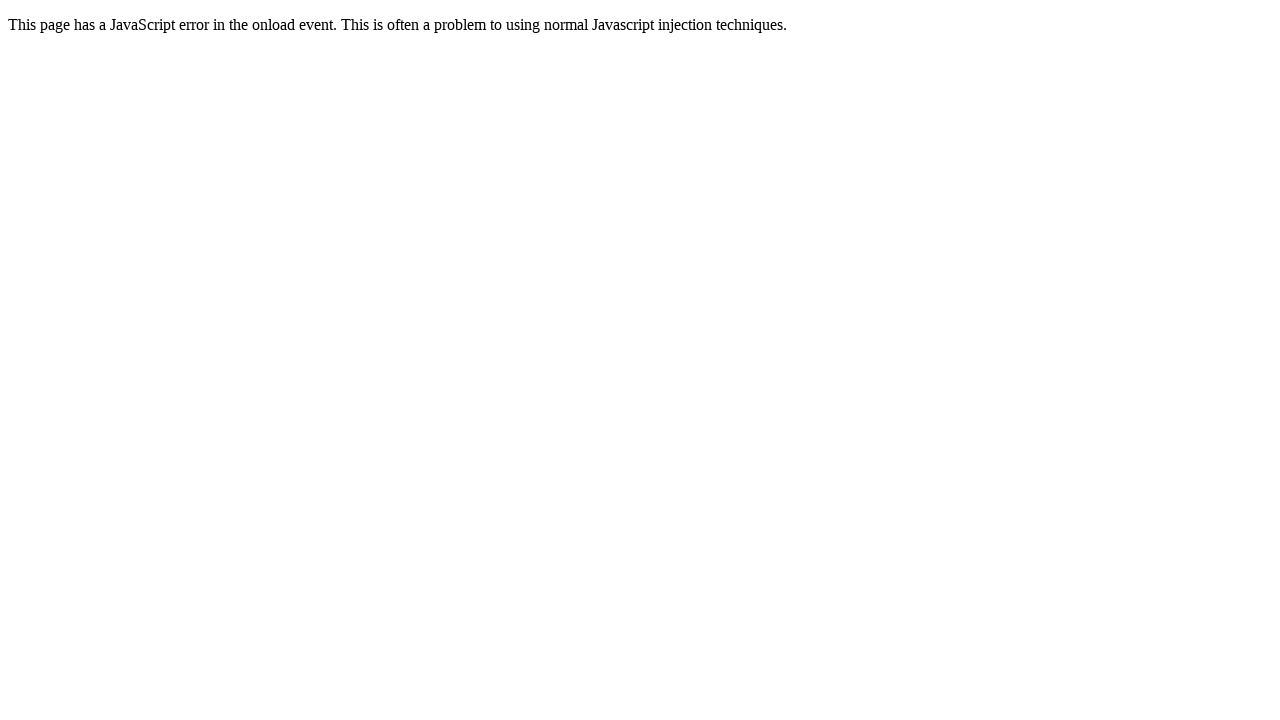